Tests that other controls are hidden when editing a todo item

Starting URL: https://demo.playwright.dev/todomvc

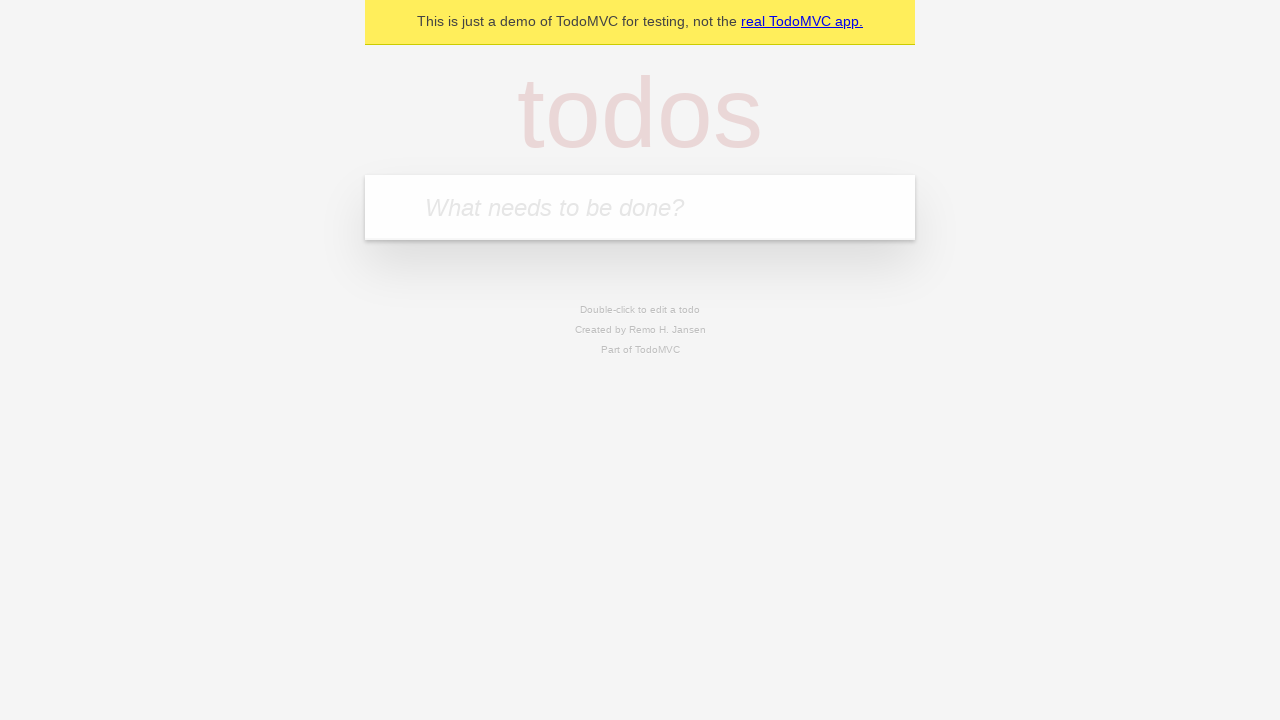

Filled new todo input with 'buy some cheese' on .new-todo
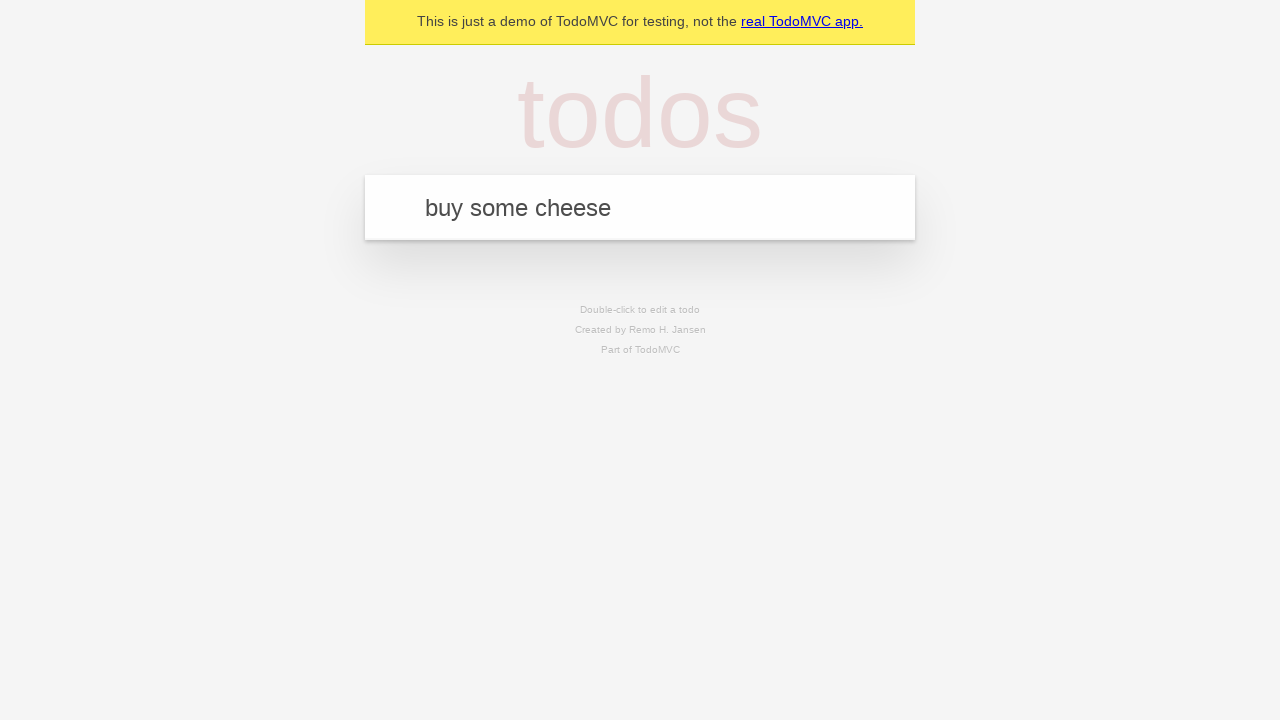

Pressed Enter to create first todo on .new-todo
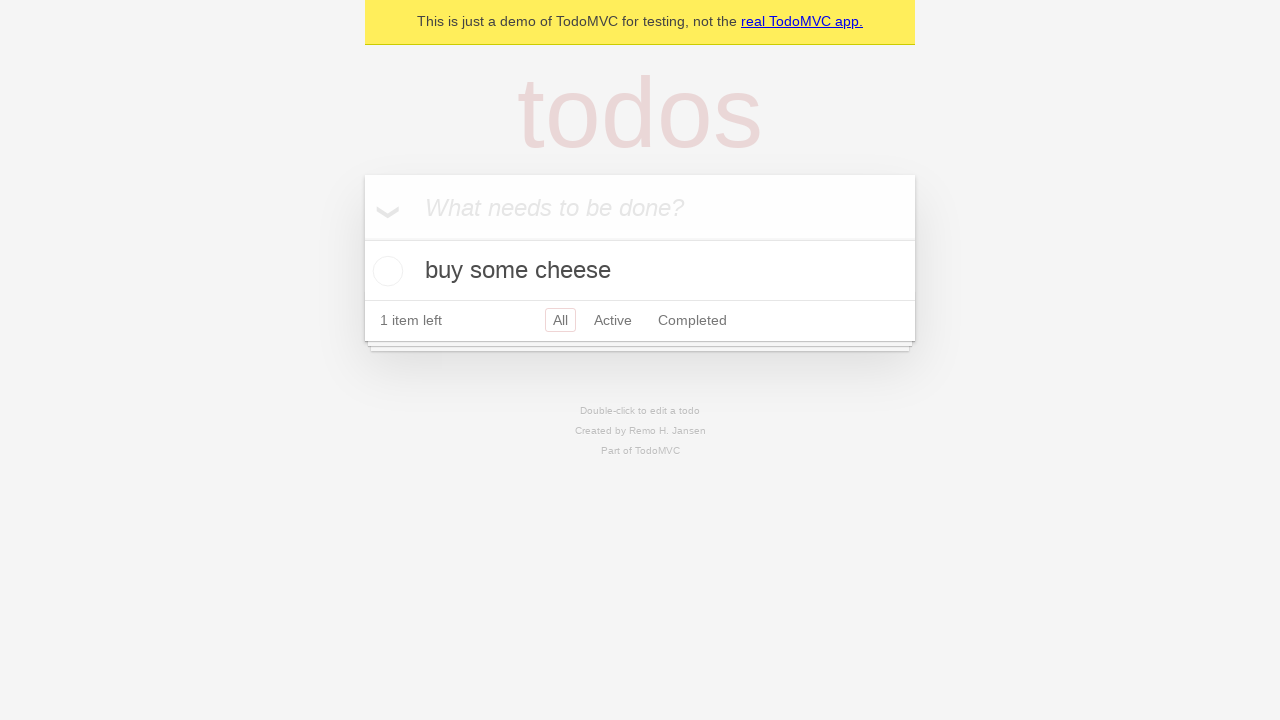

Filled new todo input with 'feed the cat' on .new-todo
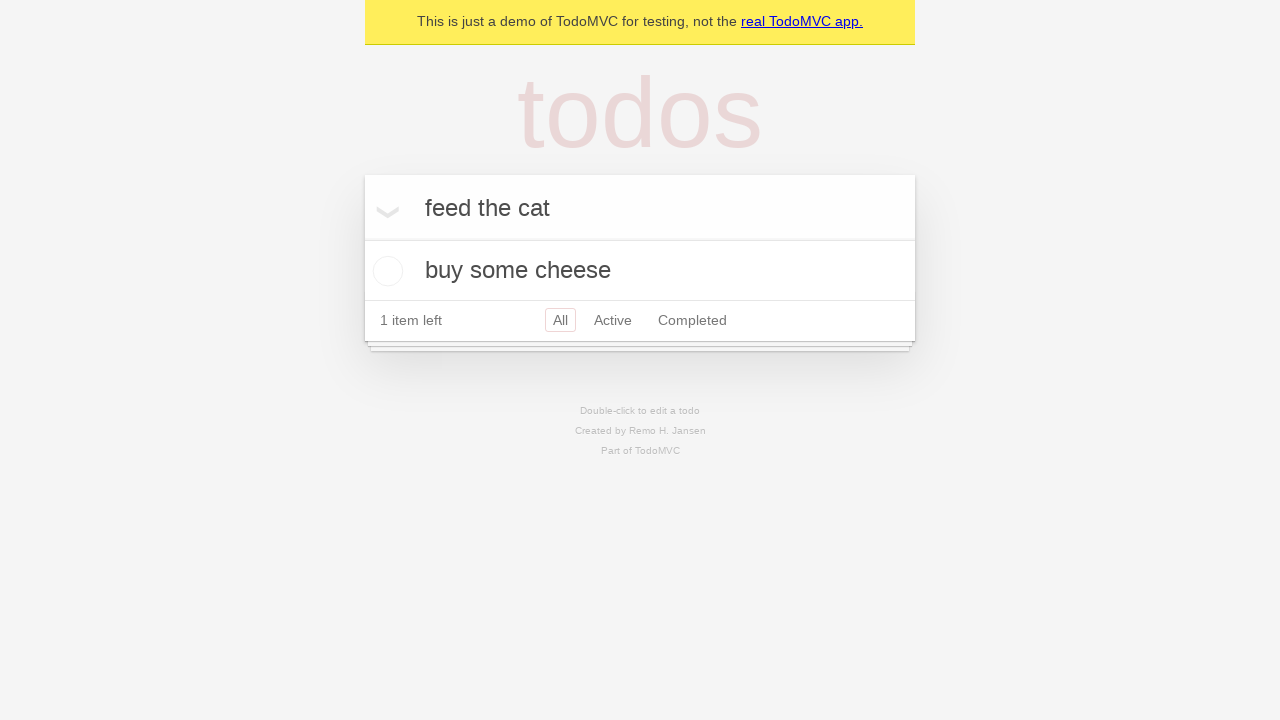

Pressed Enter to create second todo on .new-todo
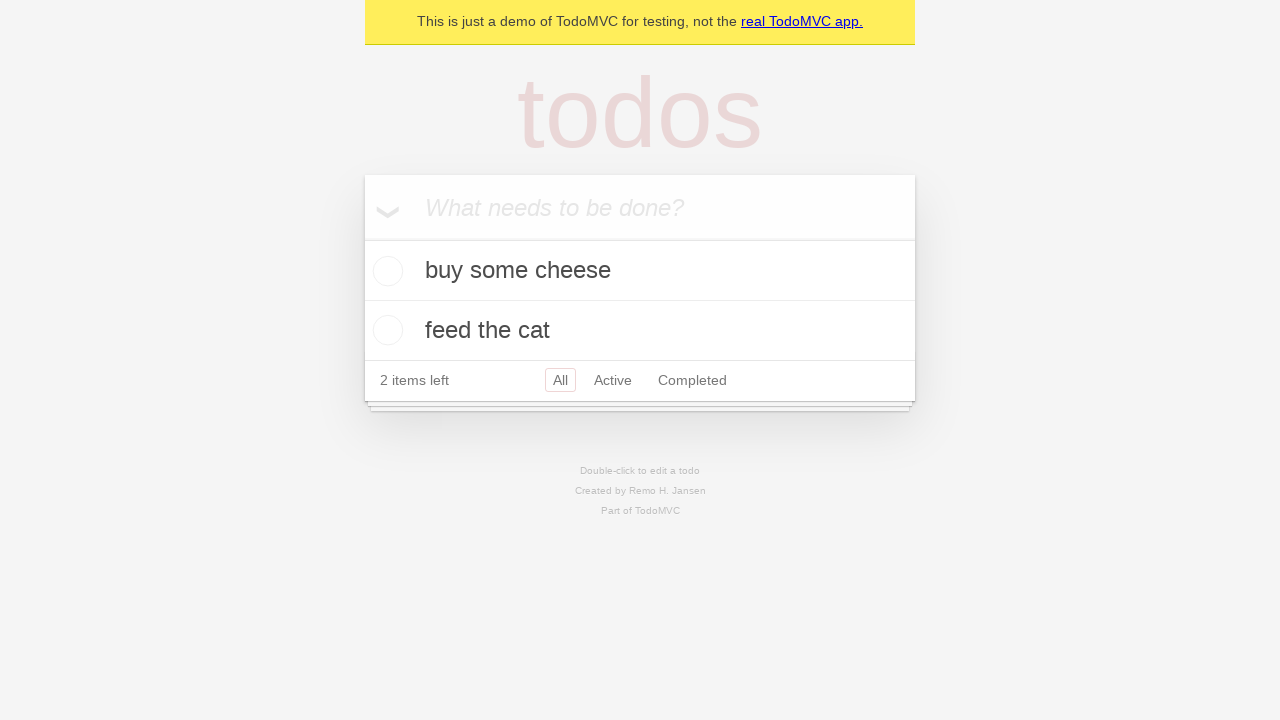

Filled new todo input with 'book a doctors appointment' on .new-todo
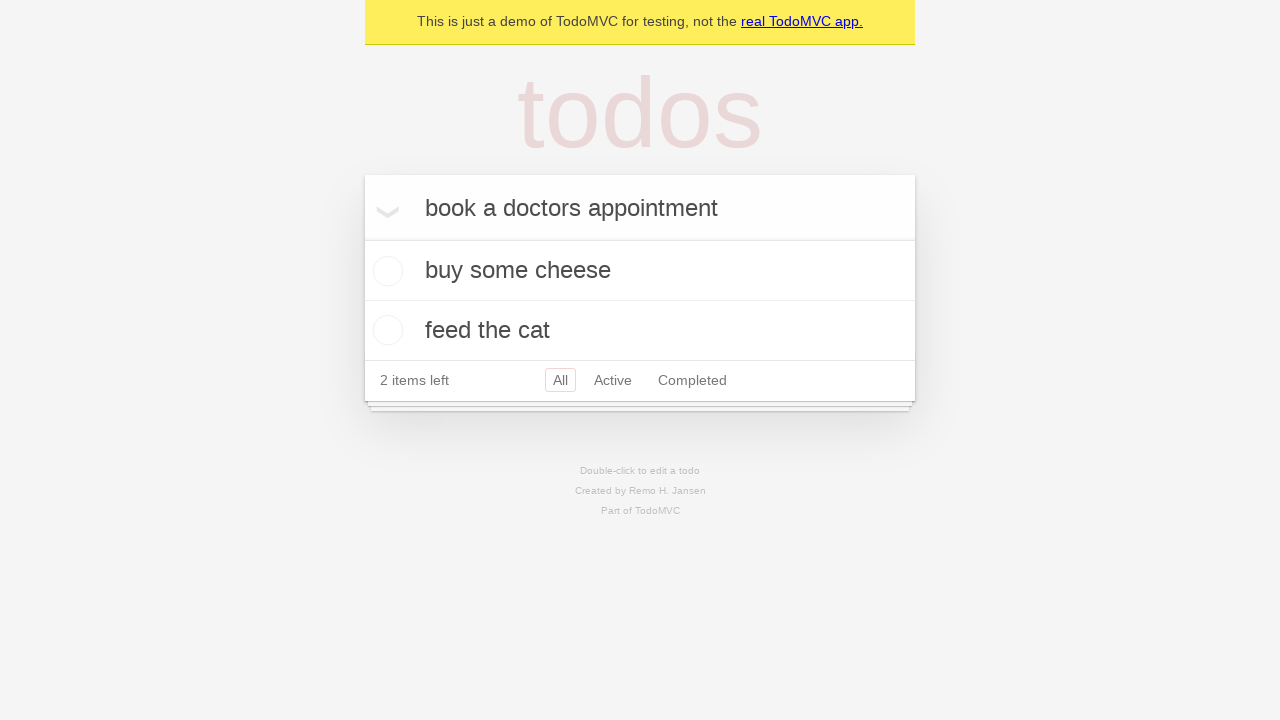

Pressed Enter to create third todo on .new-todo
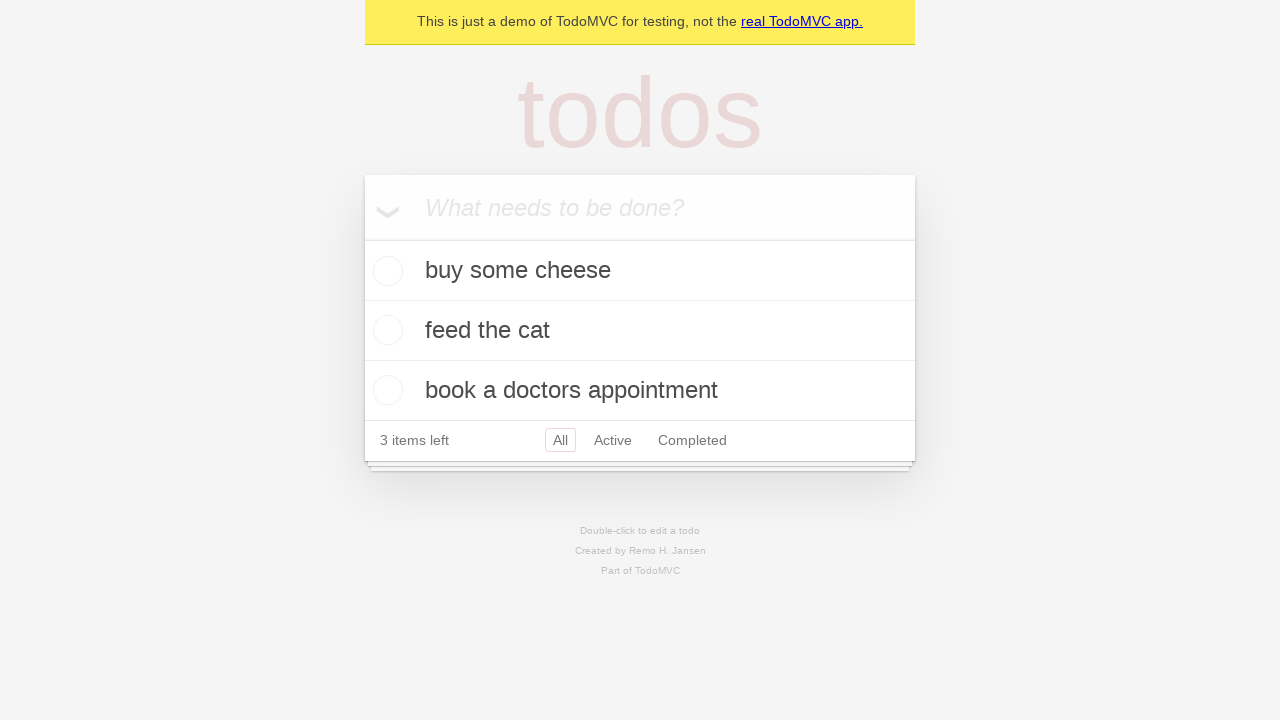

Located second todo item for editing
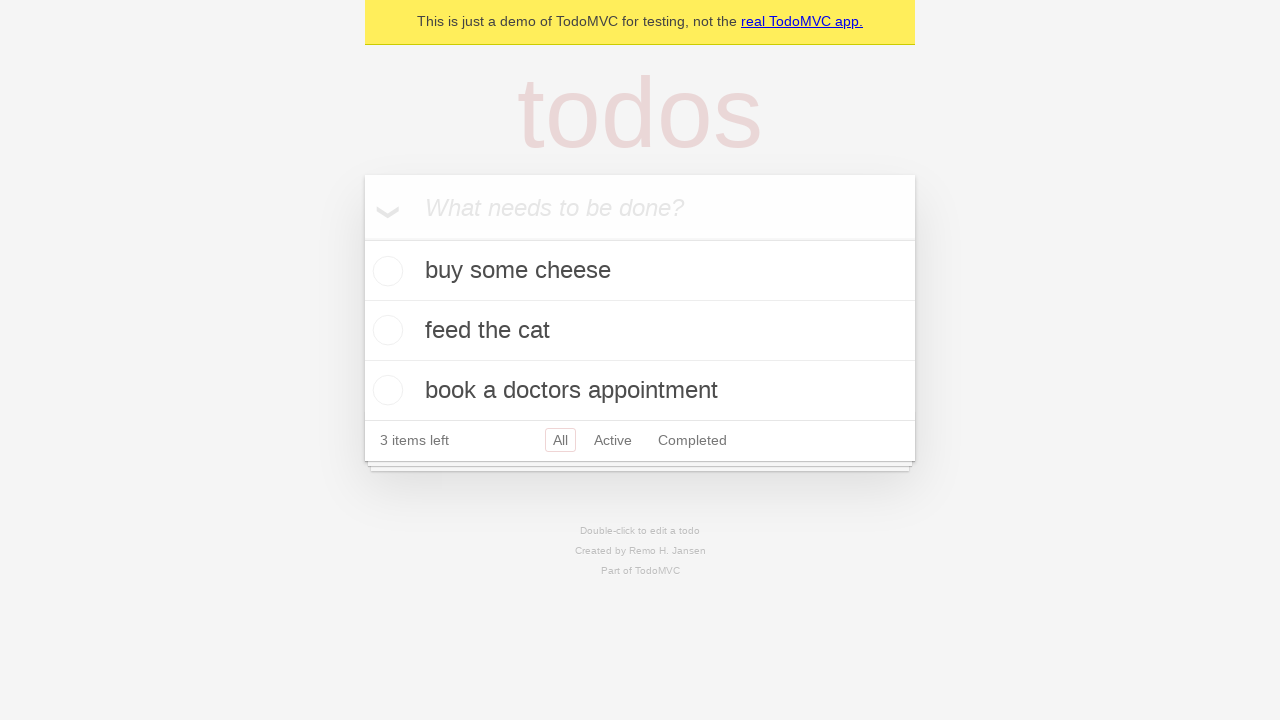

Double-clicked todo item to enter edit mode at (640, 331) on .todo-list li >> nth=1
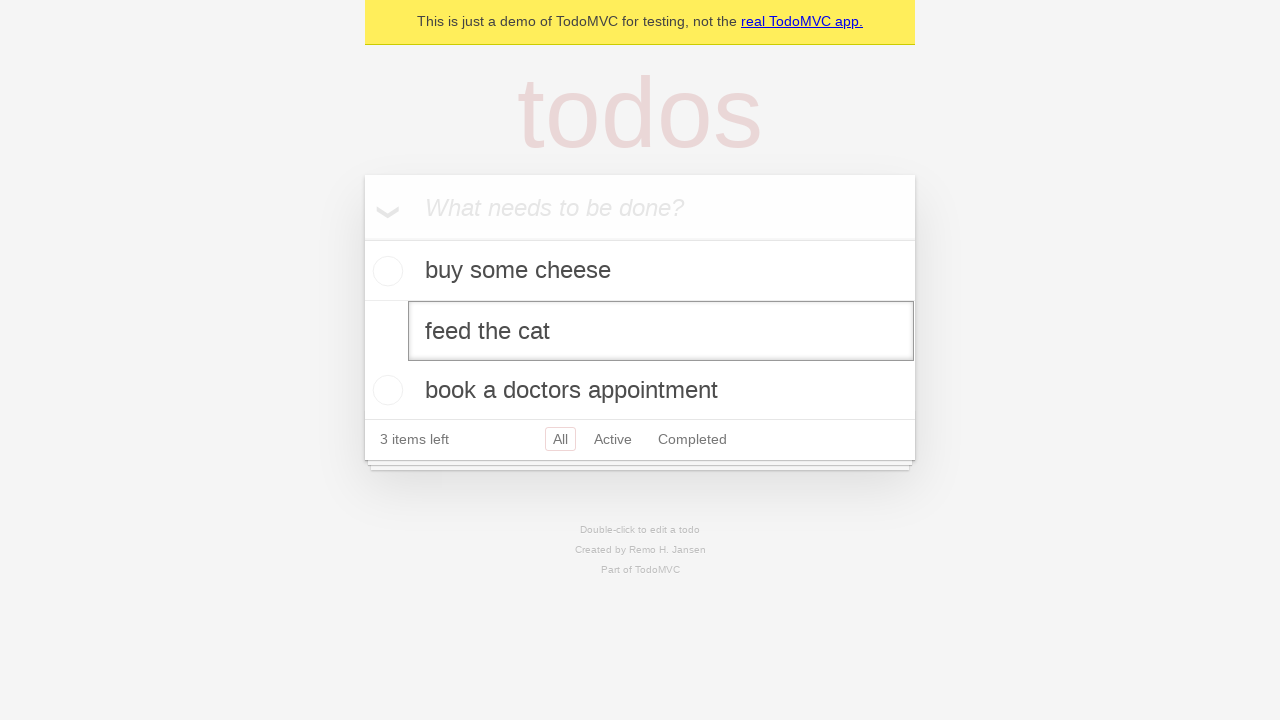

Waited for todo item to enter editing state
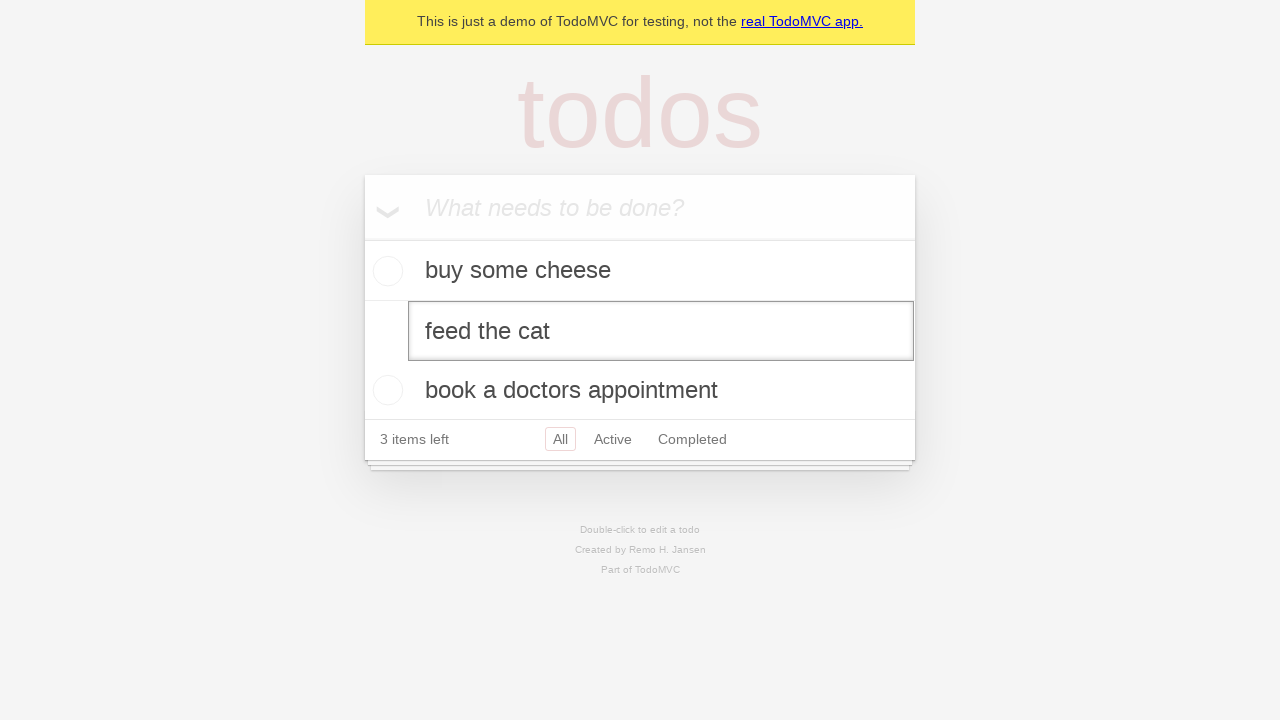

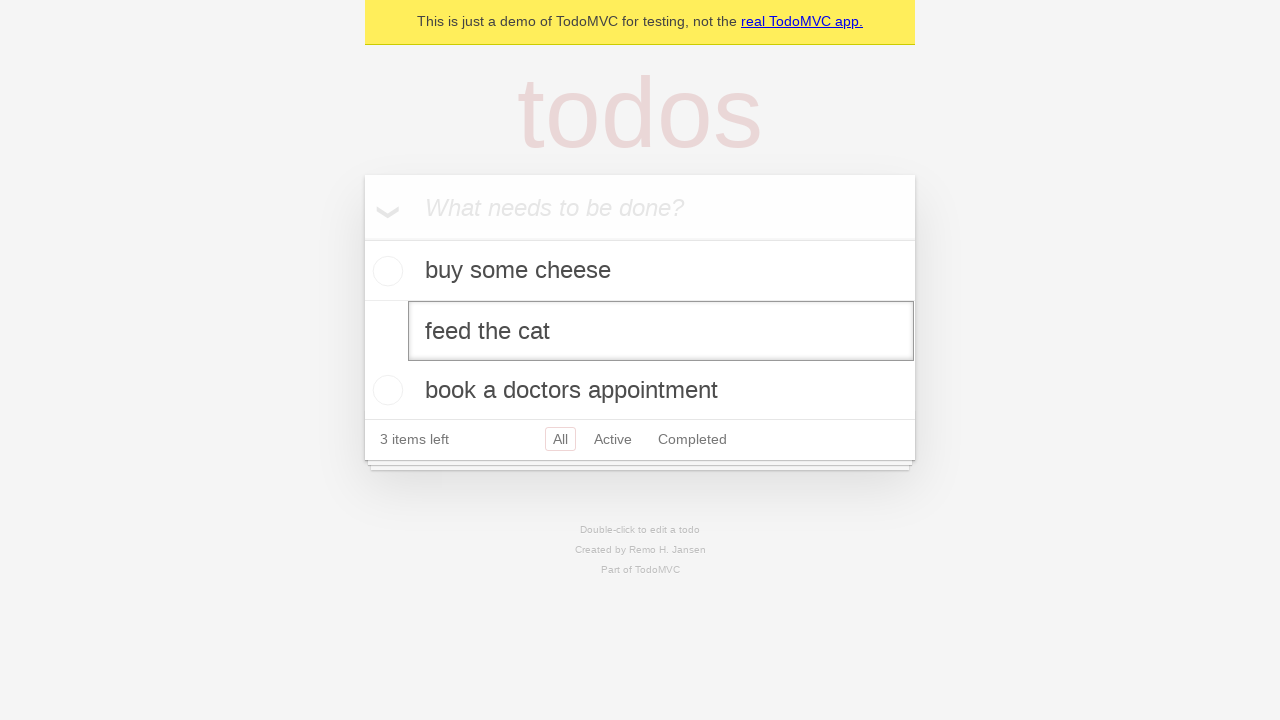